Tests date picker functionality on a dummy ticket form by selecting a specific date (June 14, 1998) using month, year dropdowns and day selection

Starting URL: https://www.dummyticket.com/dummy-ticket-for-visa-application/

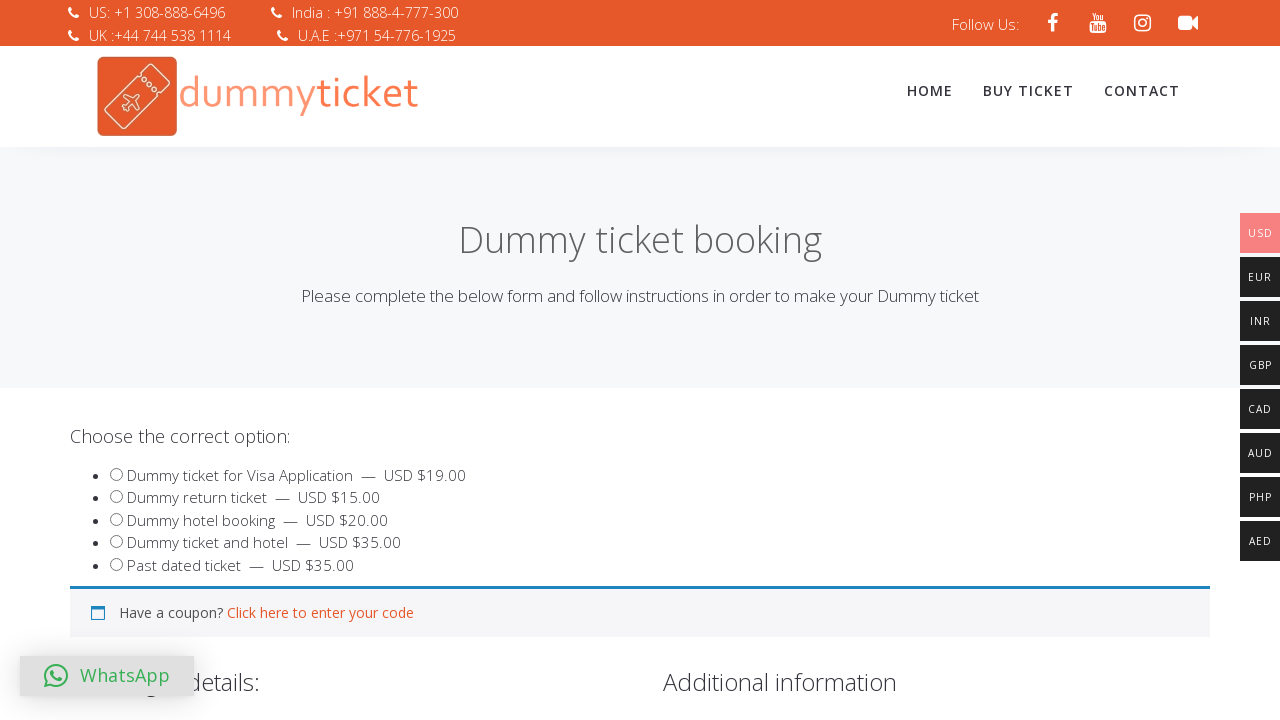

Clicked date of birth input to open date picker at (344, 360) on input#dob
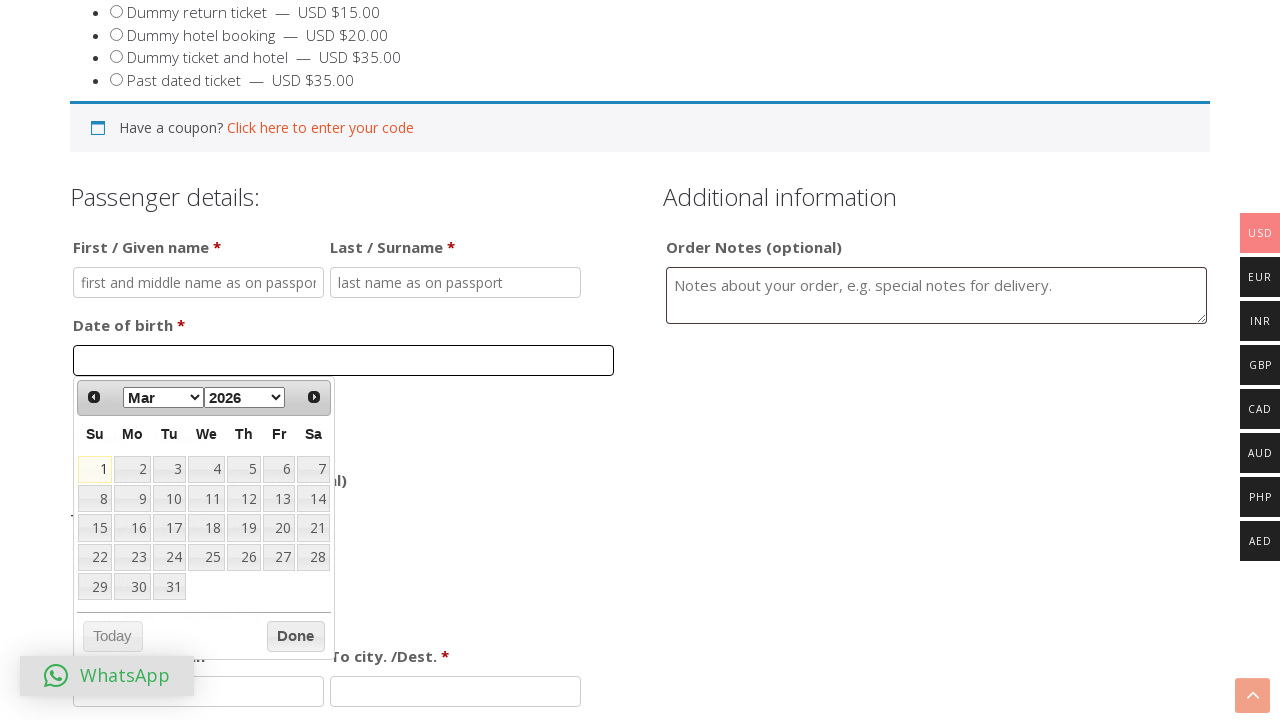

Selected June (value 5) from month dropdown on #ui-datepicker-div select.ui-datepicker-month
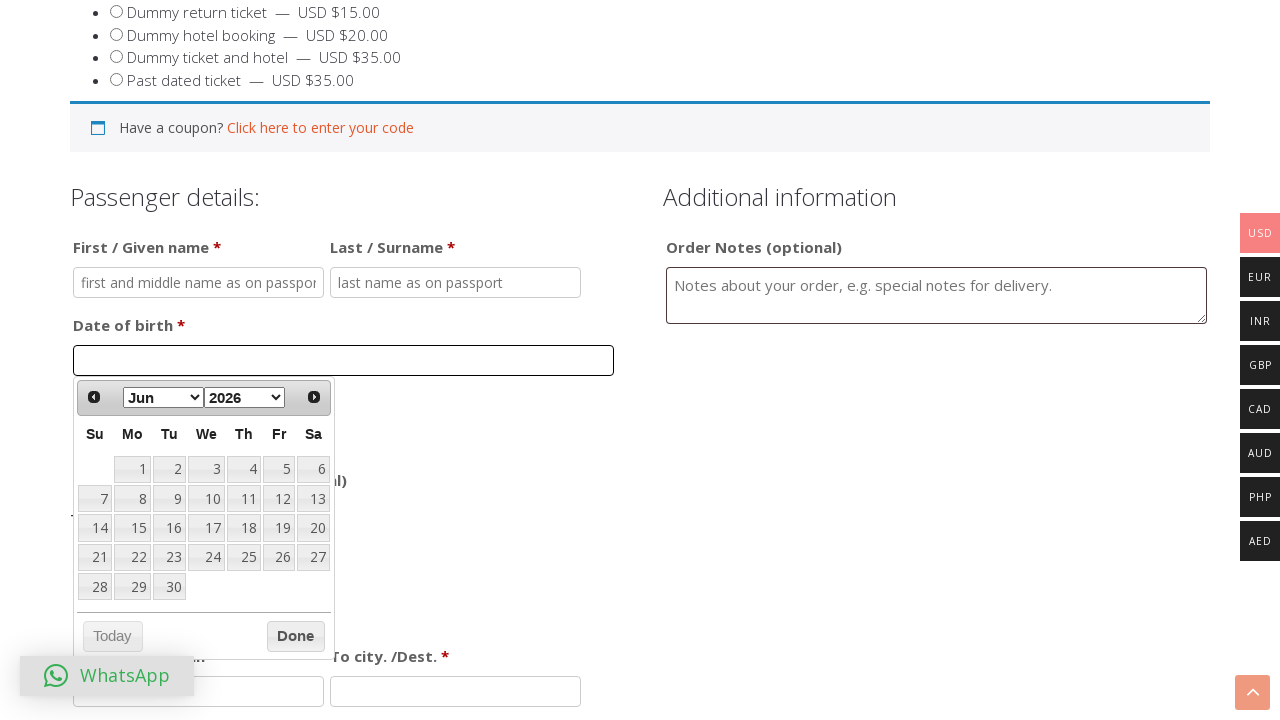

Selected 1998 from year dropdown on #ui-datepicker-div select.ui-datepicker-year
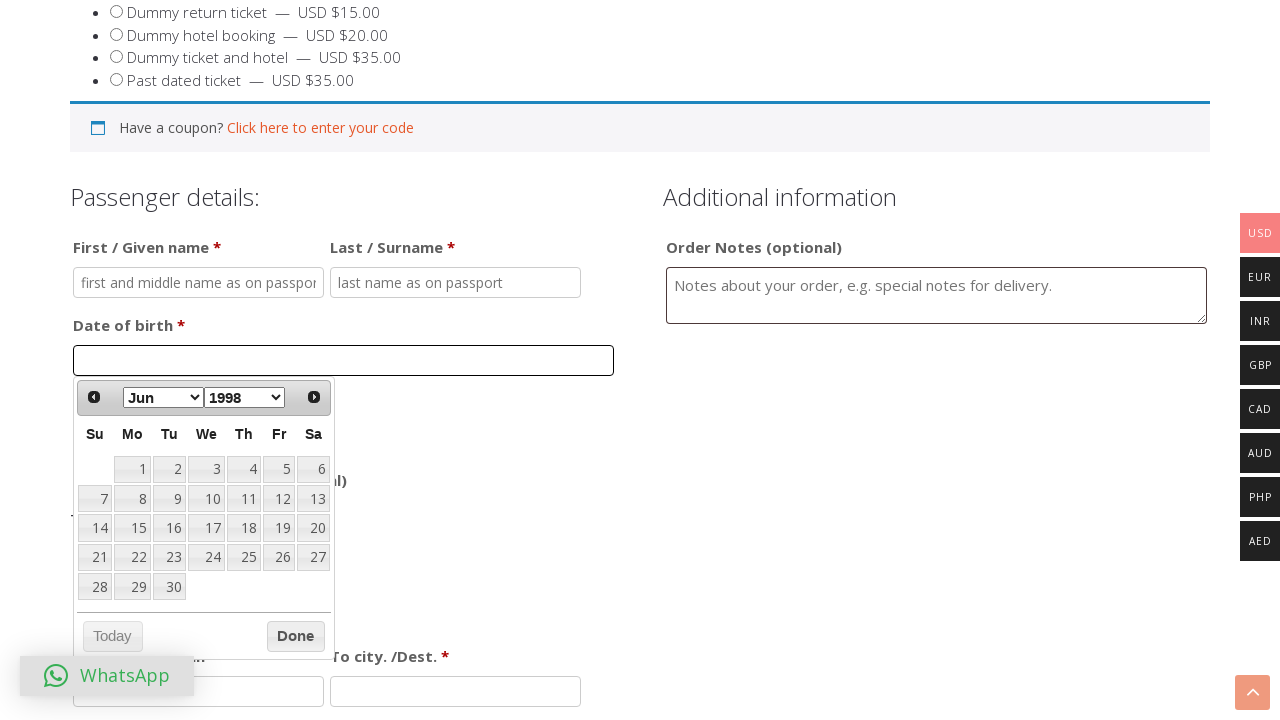

Clicked on day 14 to complete date selection (June 14, 1998) at (95, 528) on table.ui-datepicker-calendar td a:has-text('14')
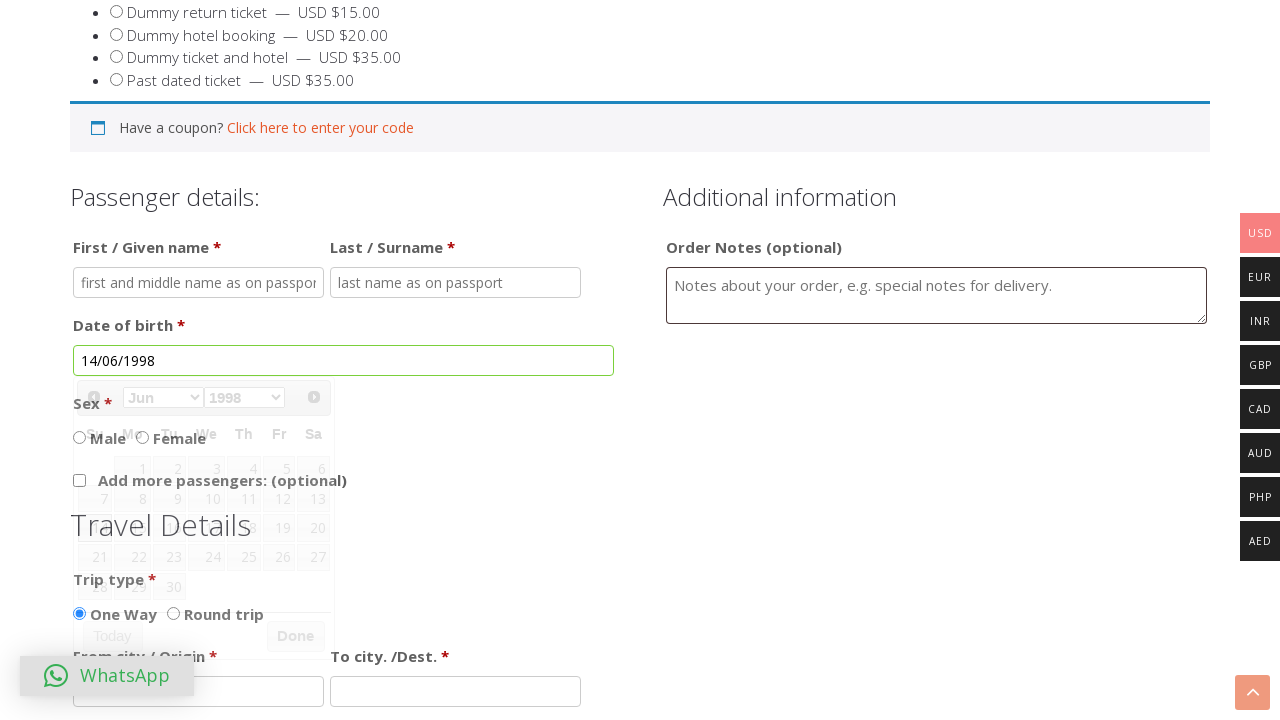

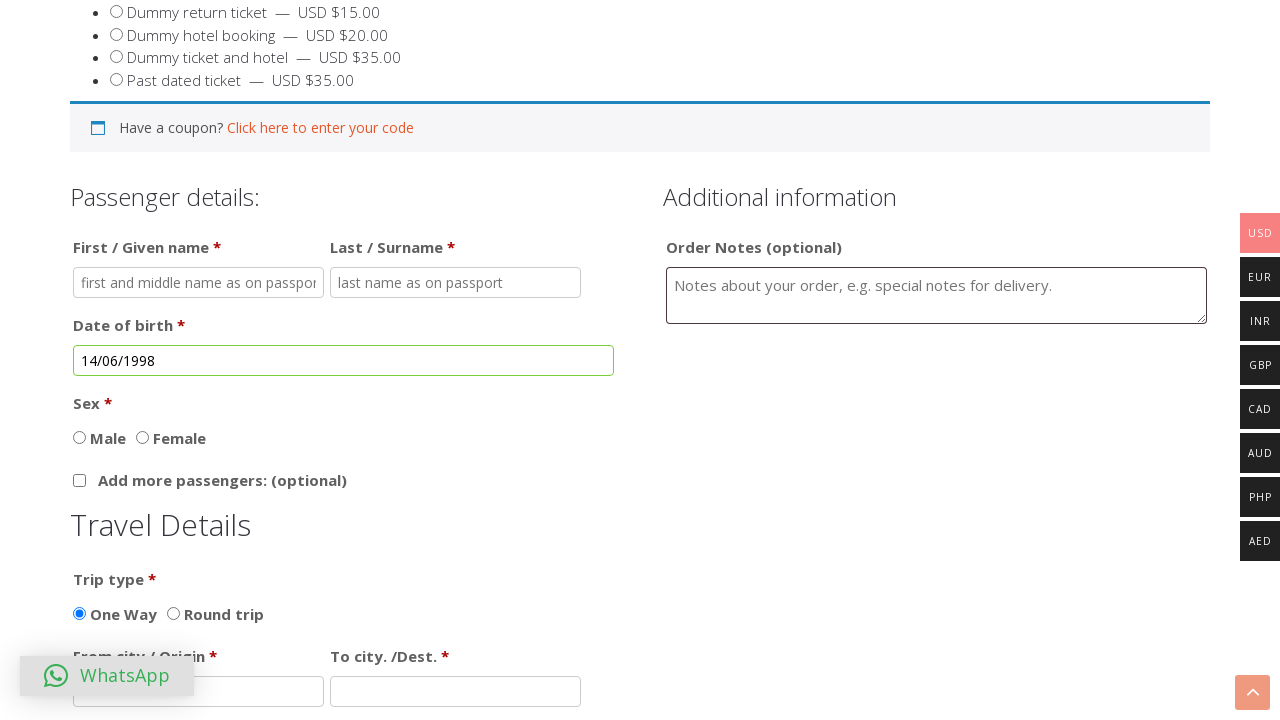